Navigates to Add/Remove Elements page, clicks add button, and verifies the delete button appears

Starting URL: https://the-internet.herokuapp.com/

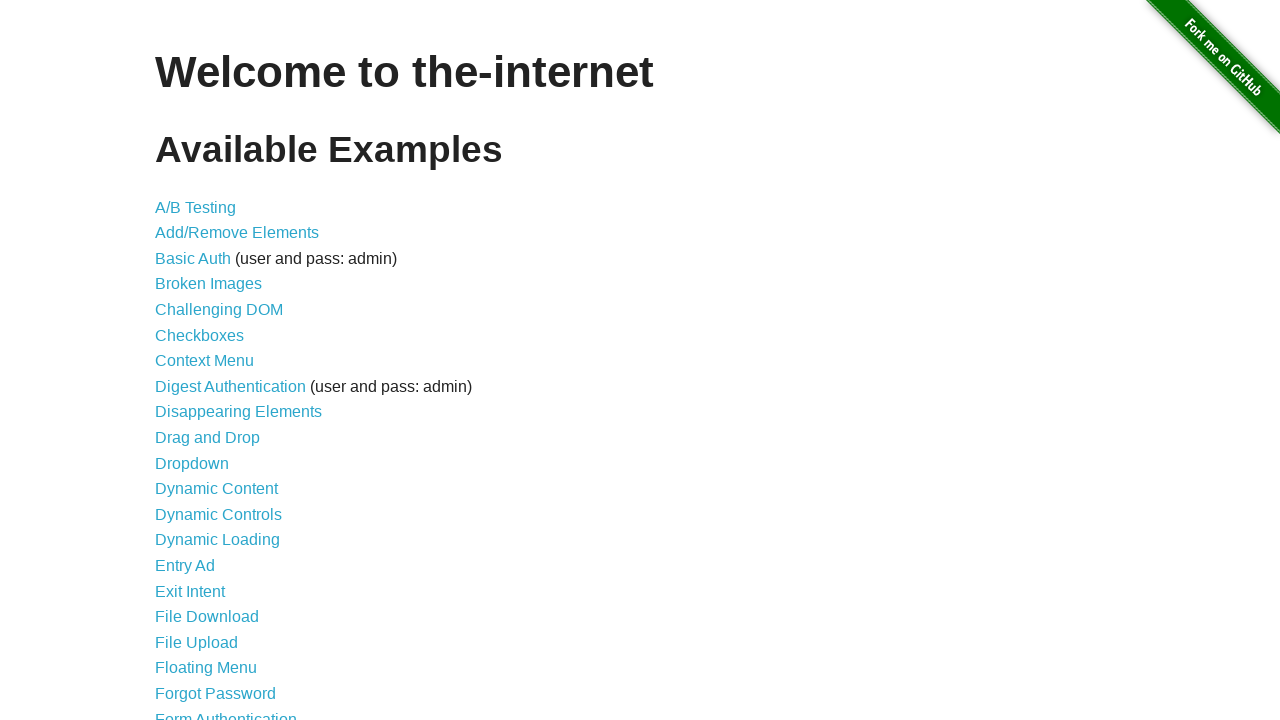

Clicked on Add/Remove Elements link at (237, 233) on li:nth-child(2) a
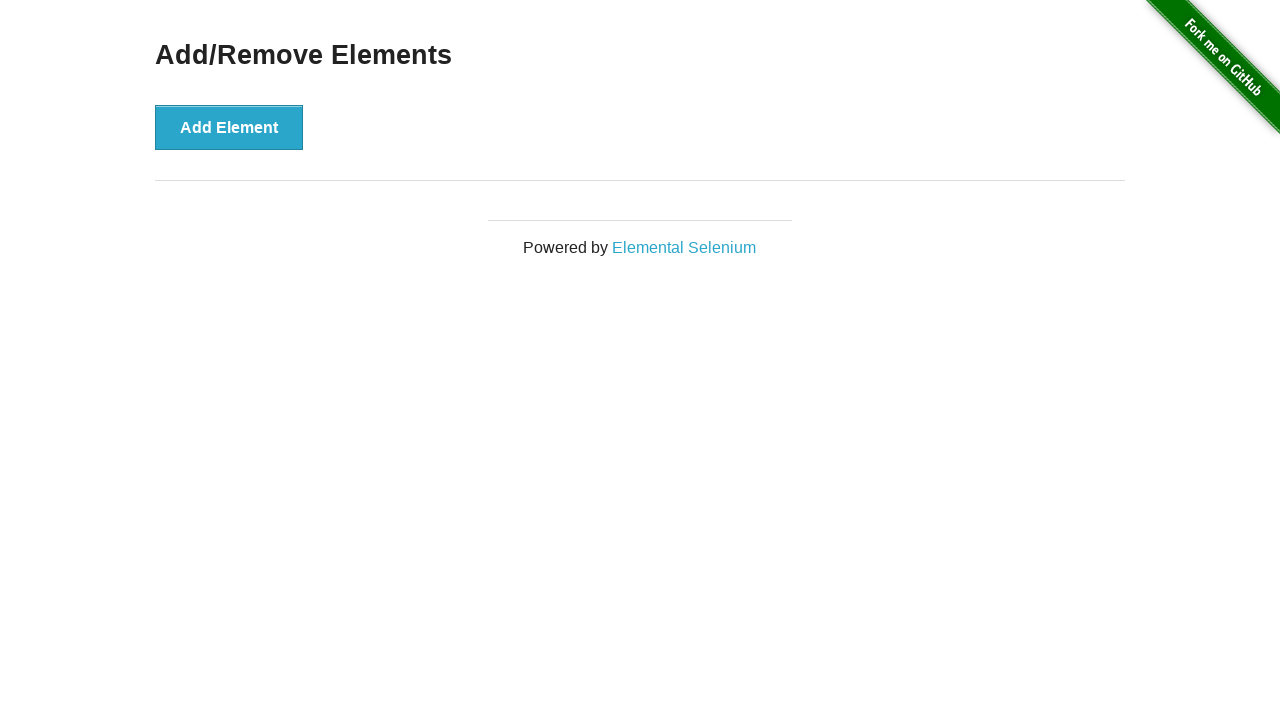

Clicked the Add Element button at (229, 127) on div.example button
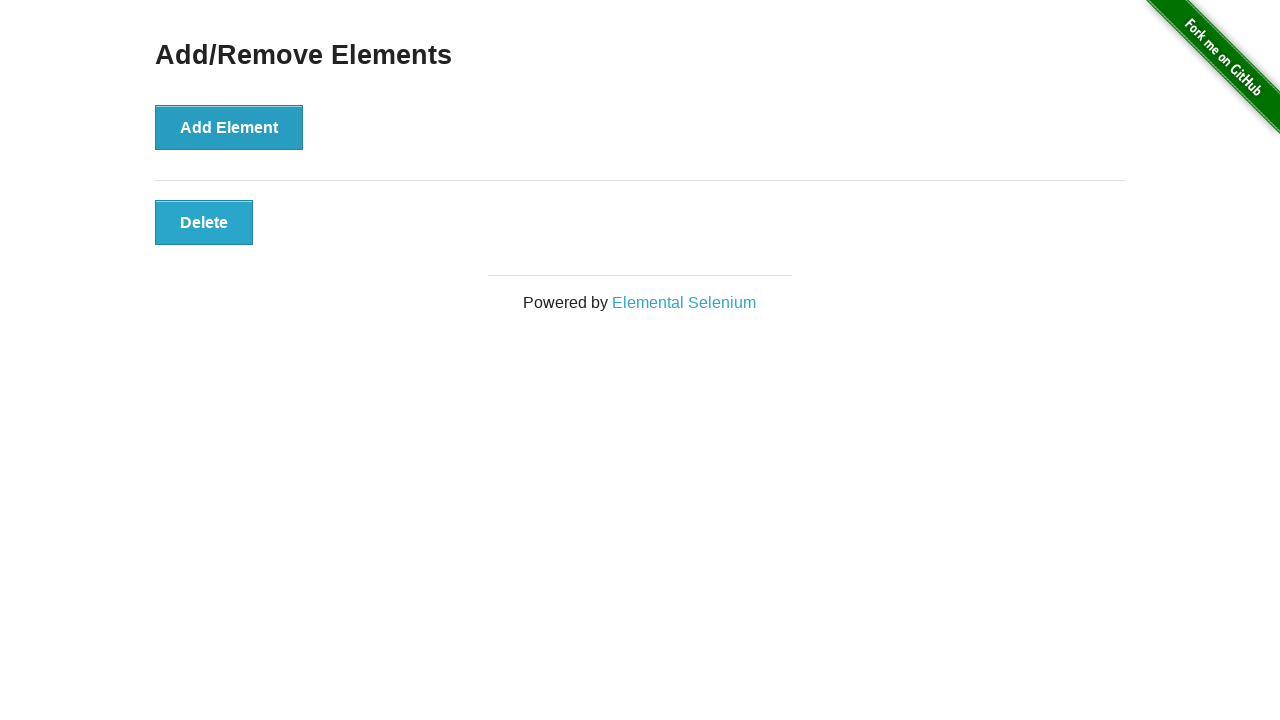

Delete button appeared and is now visible
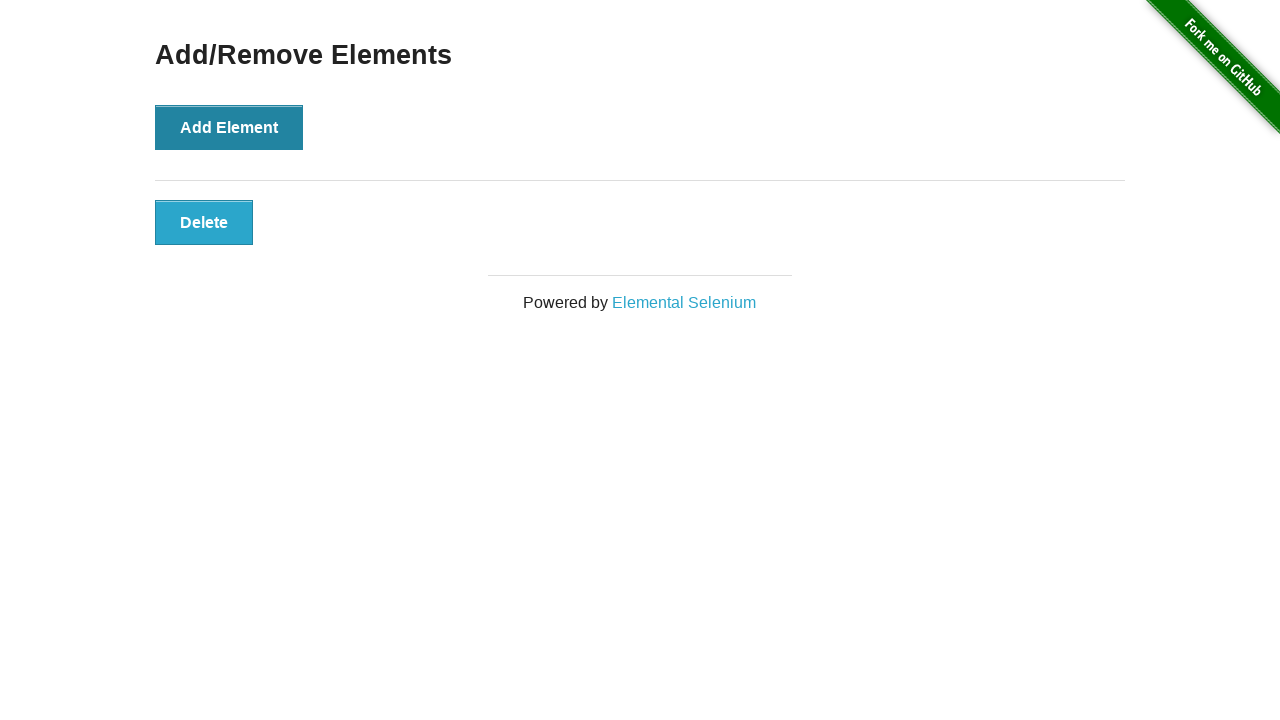

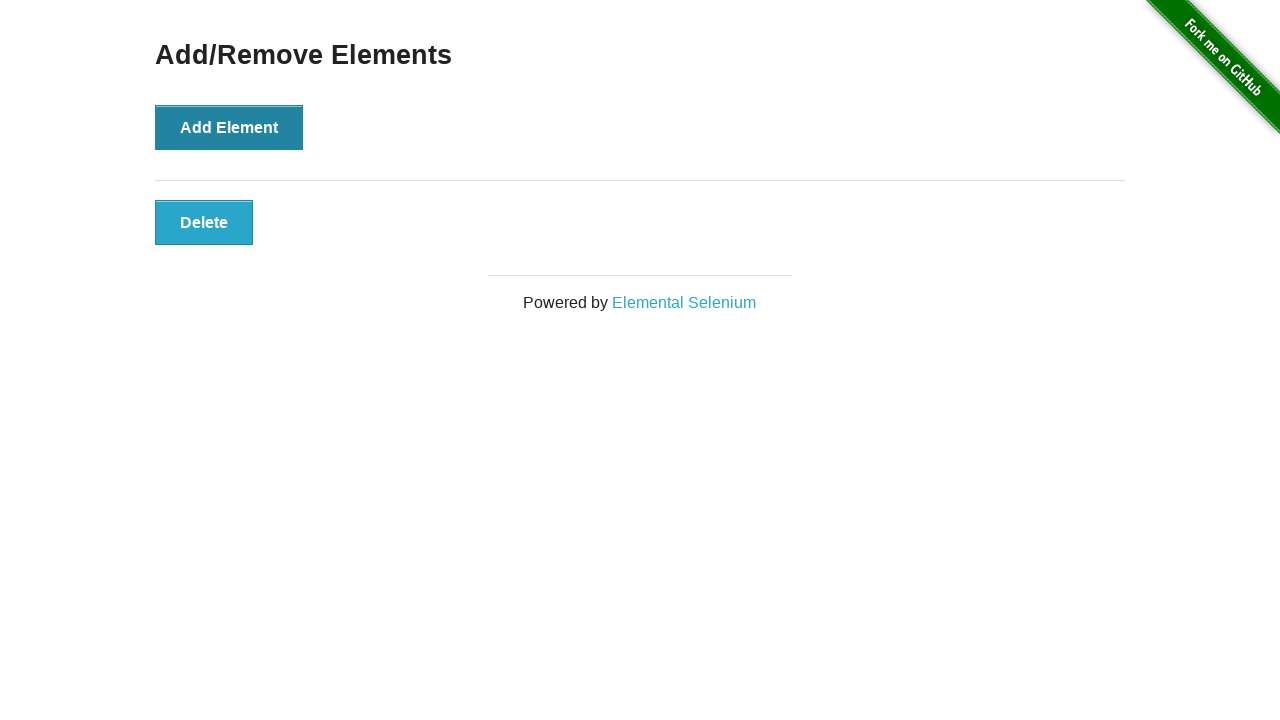